Tests product search functionality by entering a product name and clicking the Find button

Starting URL: https://loving-hermann-e2094b.netlify.app/index.html#

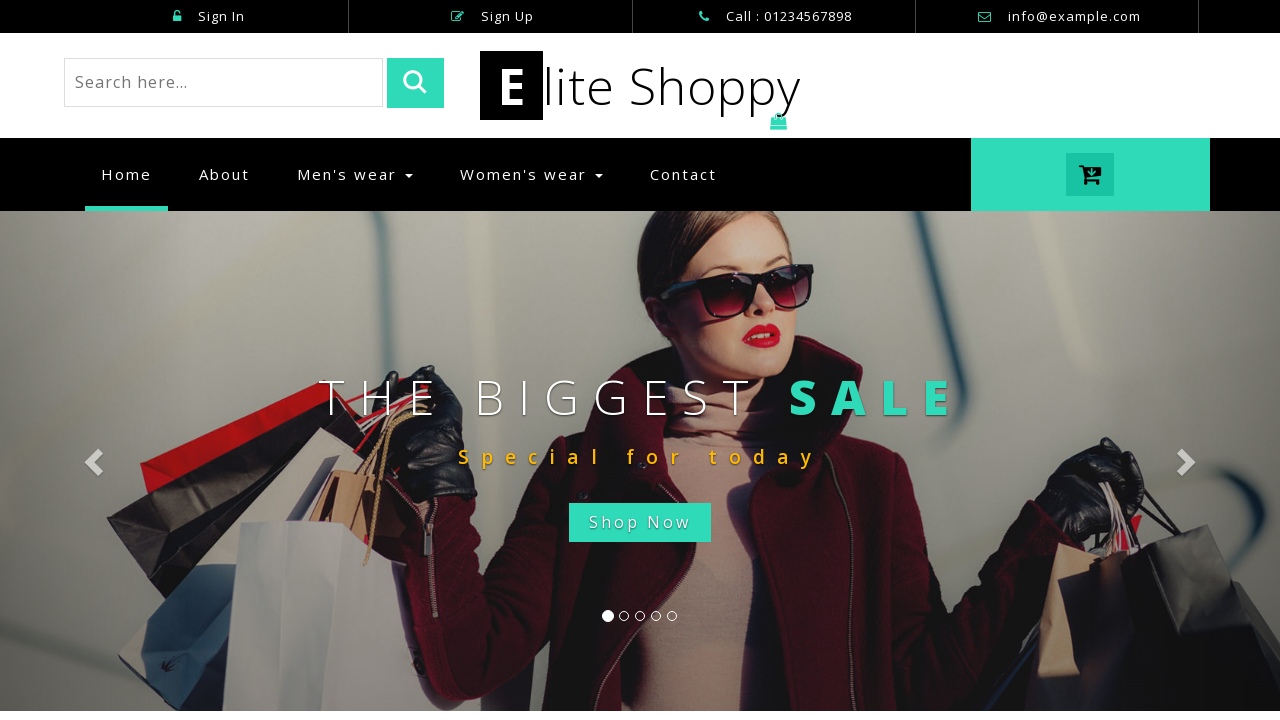

Filled search field with 'watch' on xpath=/html/body/div[2]/div[1]/div[1]/form/input[1]
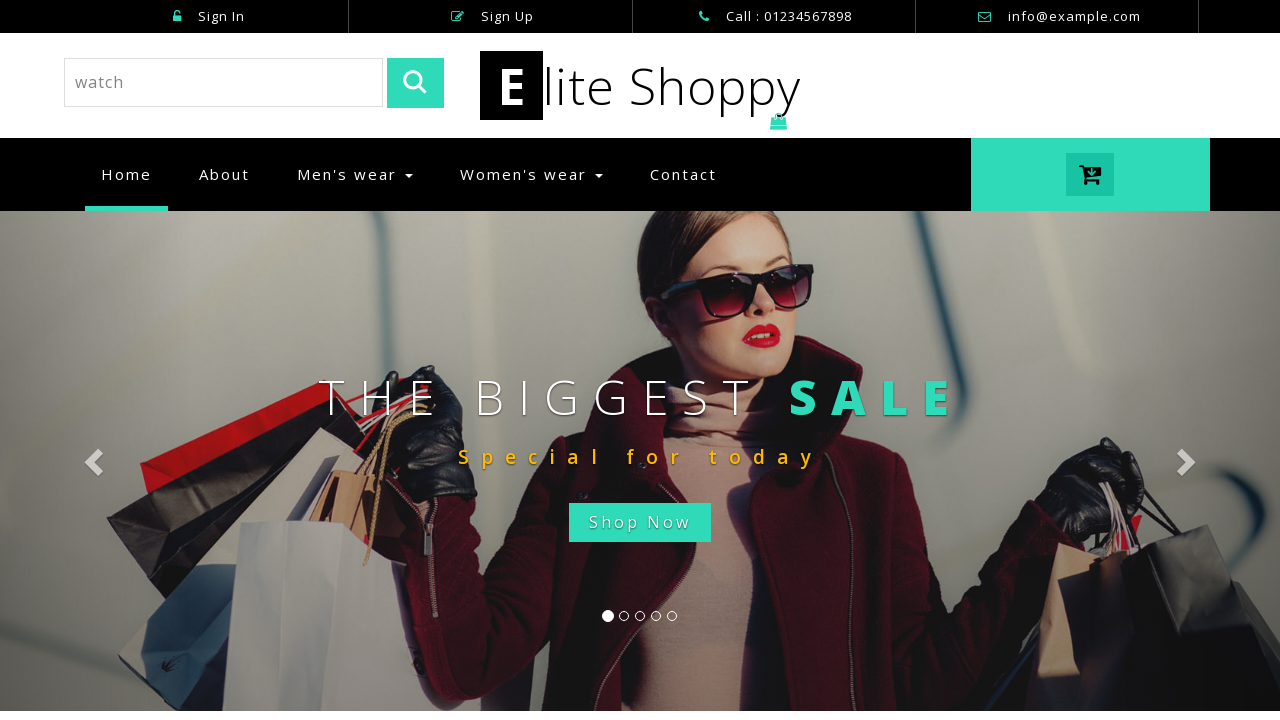

Clicked Find button to search for product at (416, 83) on xpath=/html/body/div[2]/div[1]/div[1]/form/input[2]
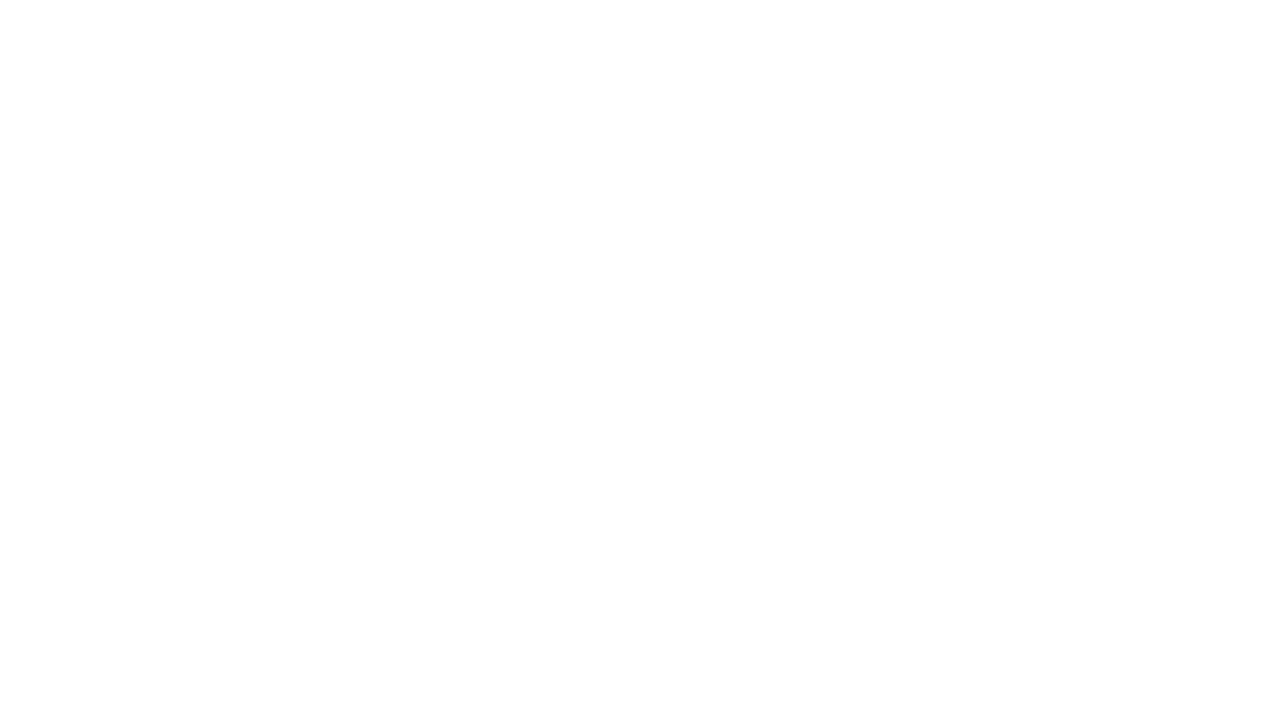

Waited for search results to load
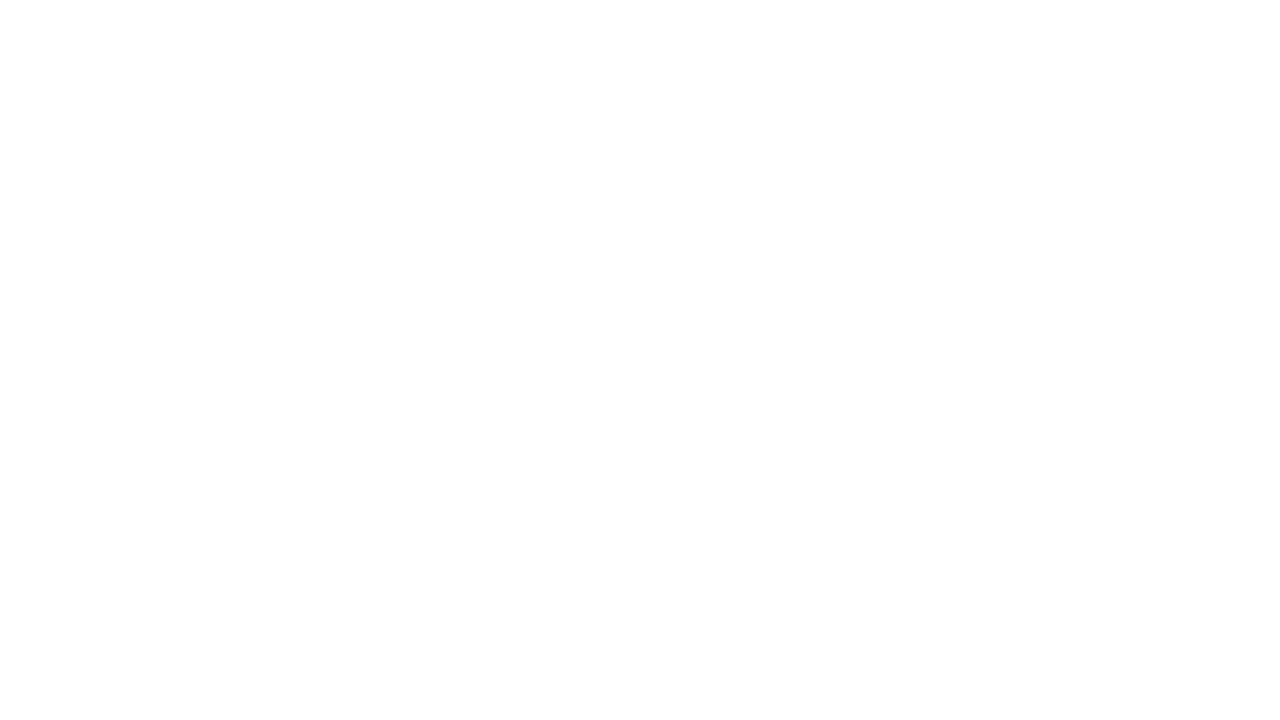

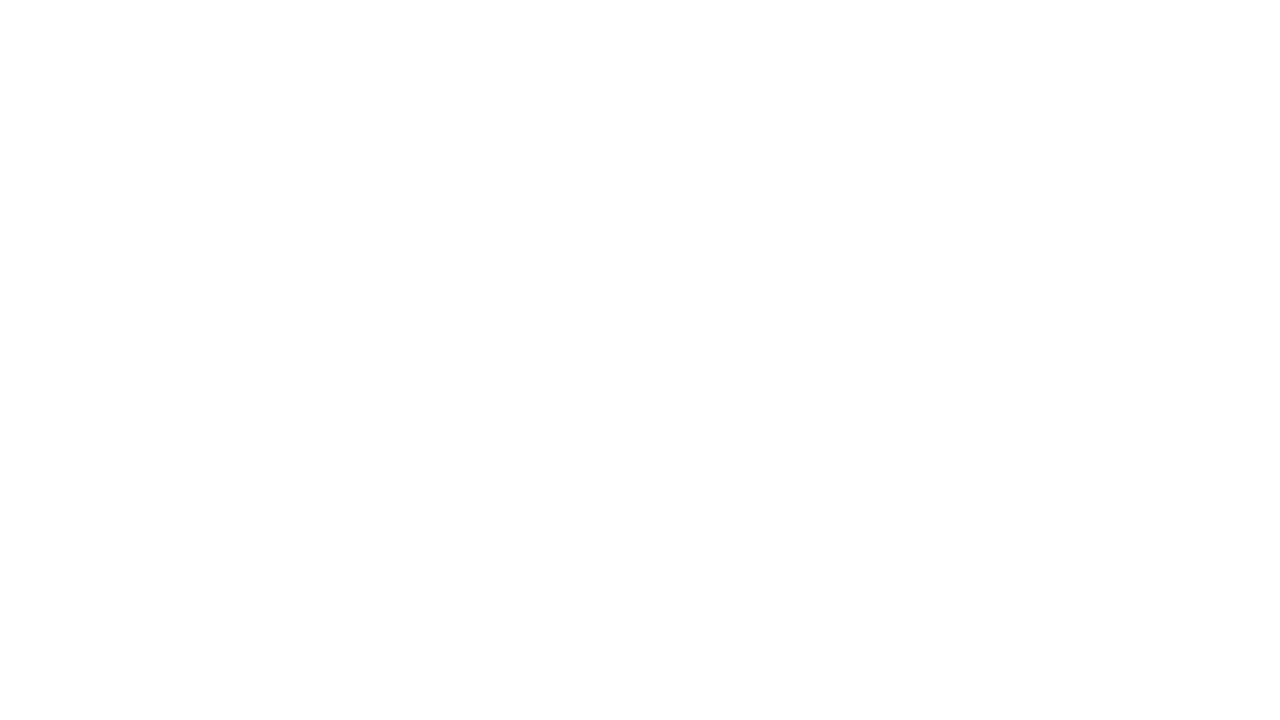